Tests the add/remove elements functionality by clicking the "Add Element" button multiple times and verifying that the corresponding number of "Delete" buttons appear

Starting URL: https://the-internet.herokuapp.com/add_remove_elements/

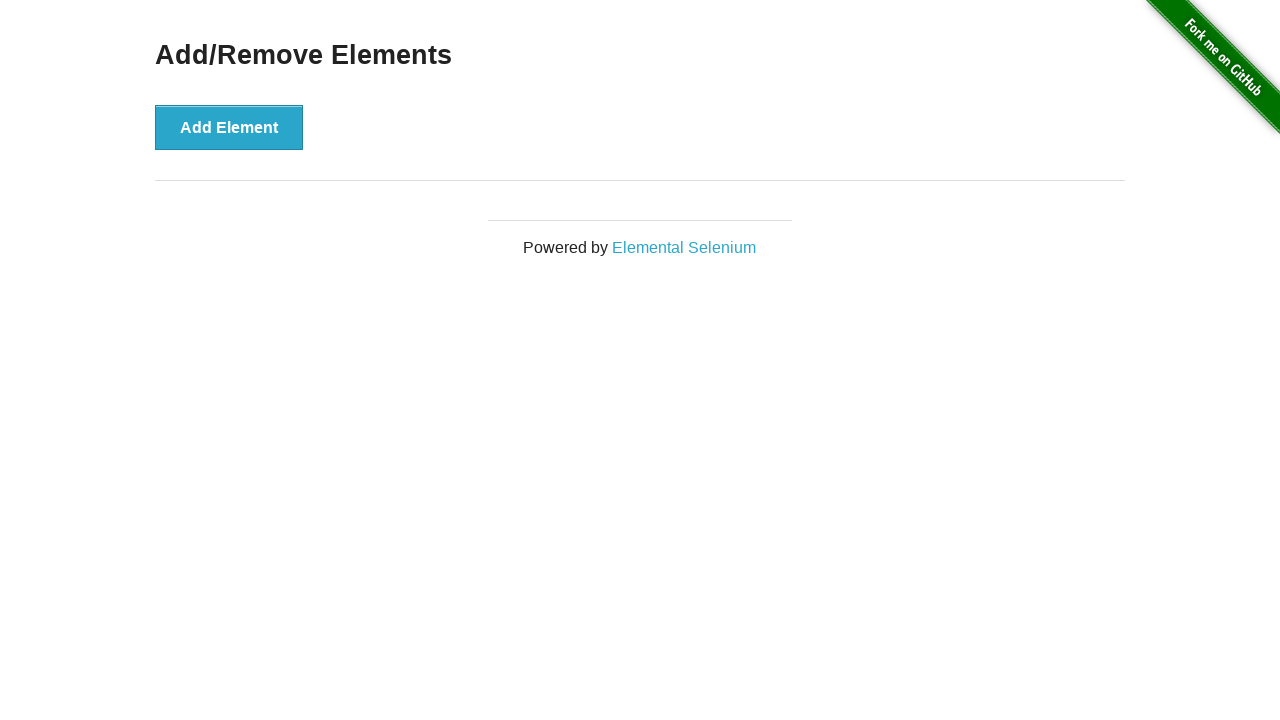

Clicked 'Add Element' button (iteration 1 of 4) at (229, 127) on xpath=//*[contains(text(),'Add Element')]
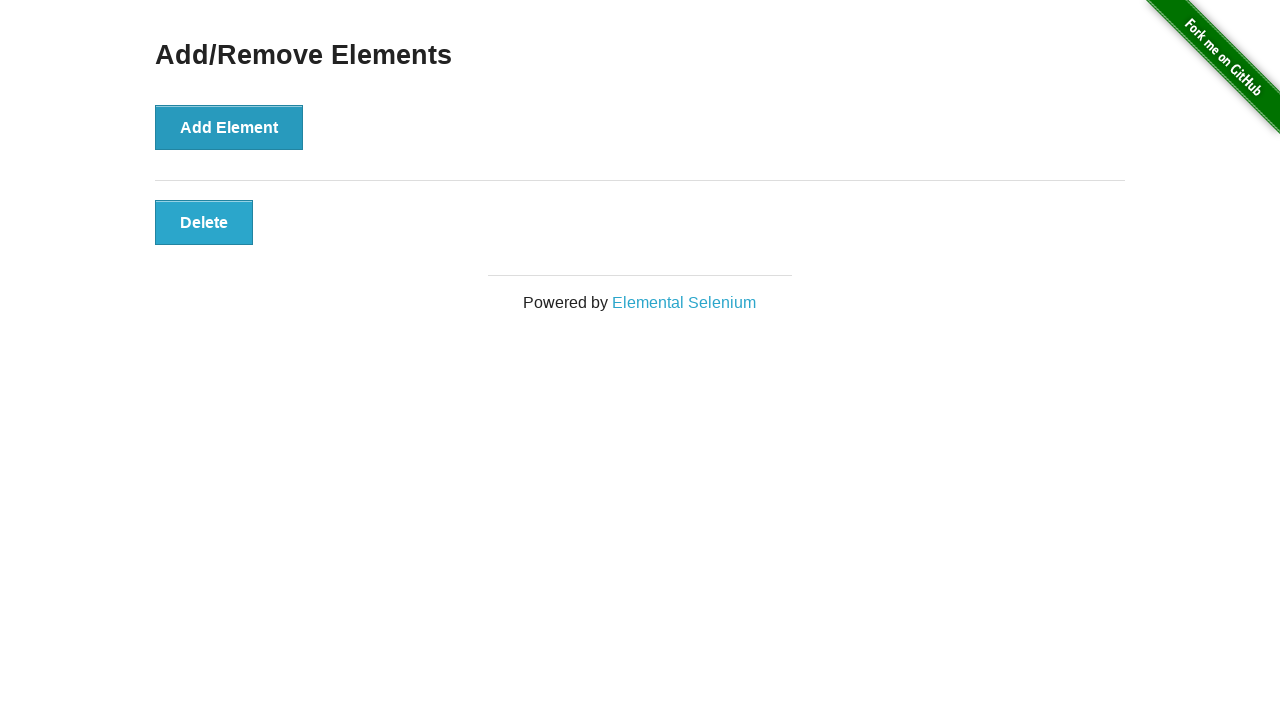

Waited 1000ms after adding element 1
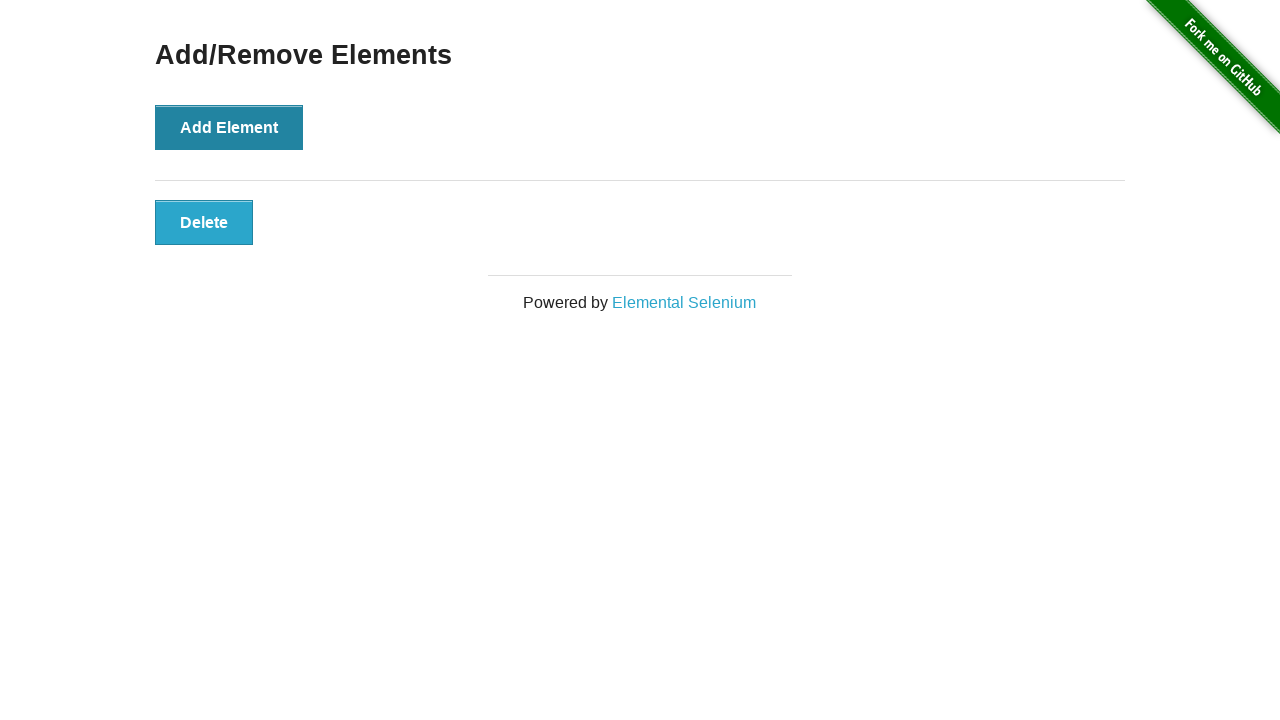

Clicked 'Add Element' button (iteration 2 of 4) at (229, 127) on xpath=//*[contains(text(),'Add Element')]
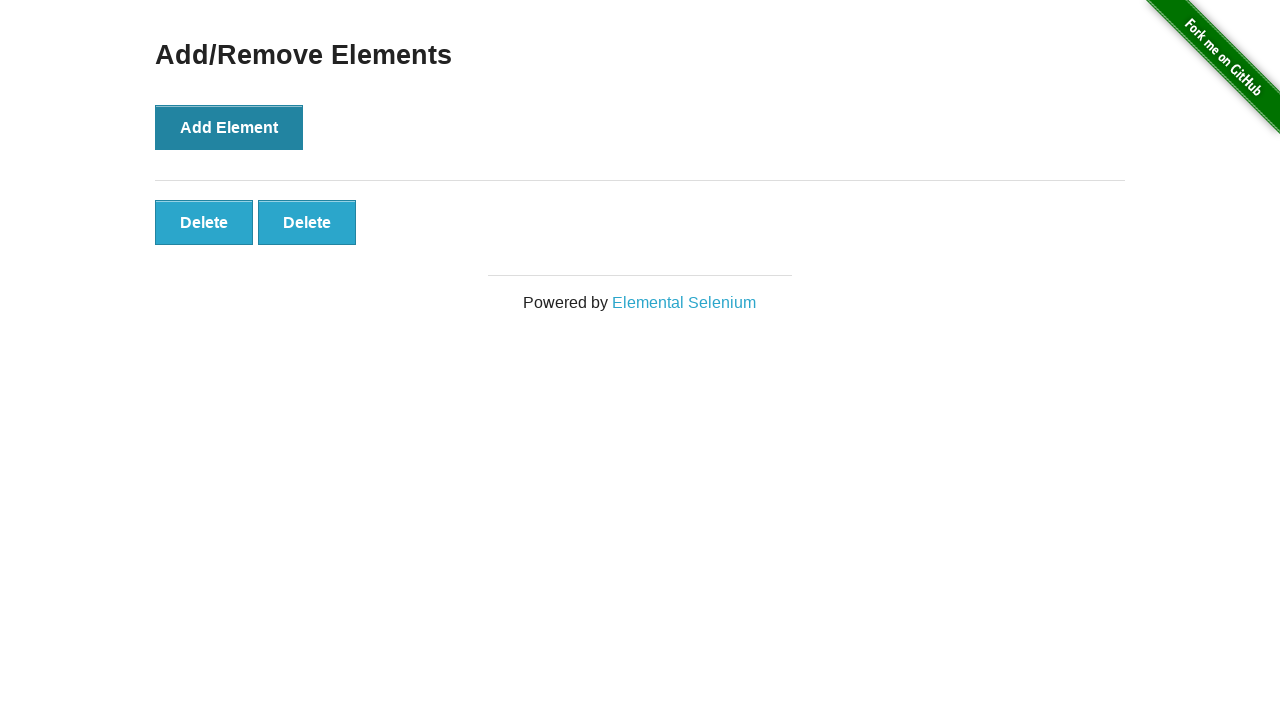

Waited 1000ms after adding element 2
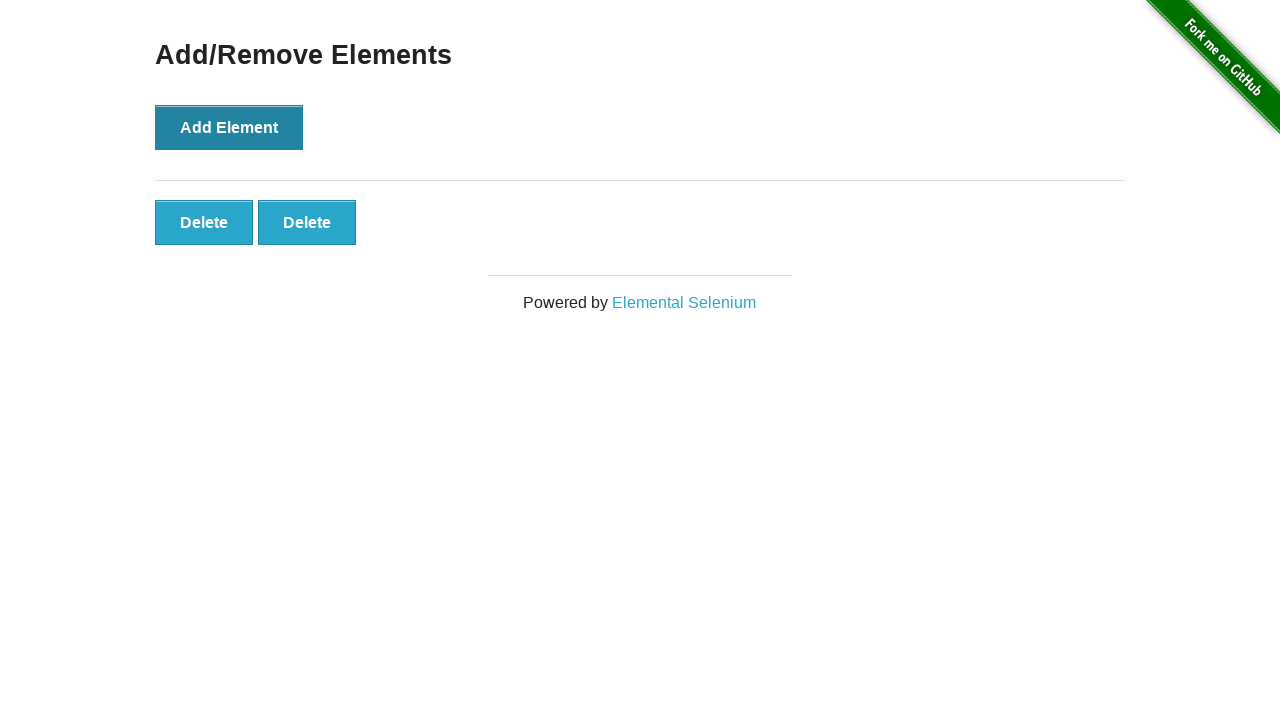

Clicked 'Add Element' button (iteration 3 of 4) at (229, 127) on xpath=//*[contains(text(),'Add Element')]
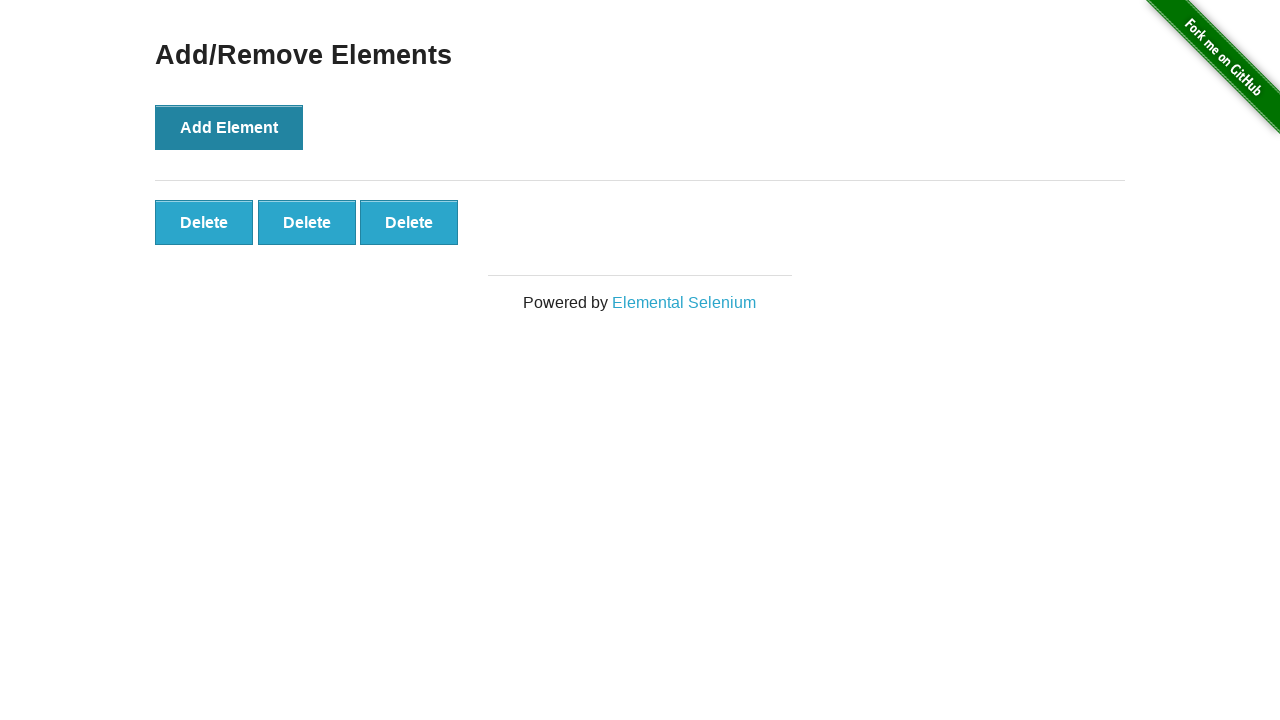

Waited 1000ms after adding element 3
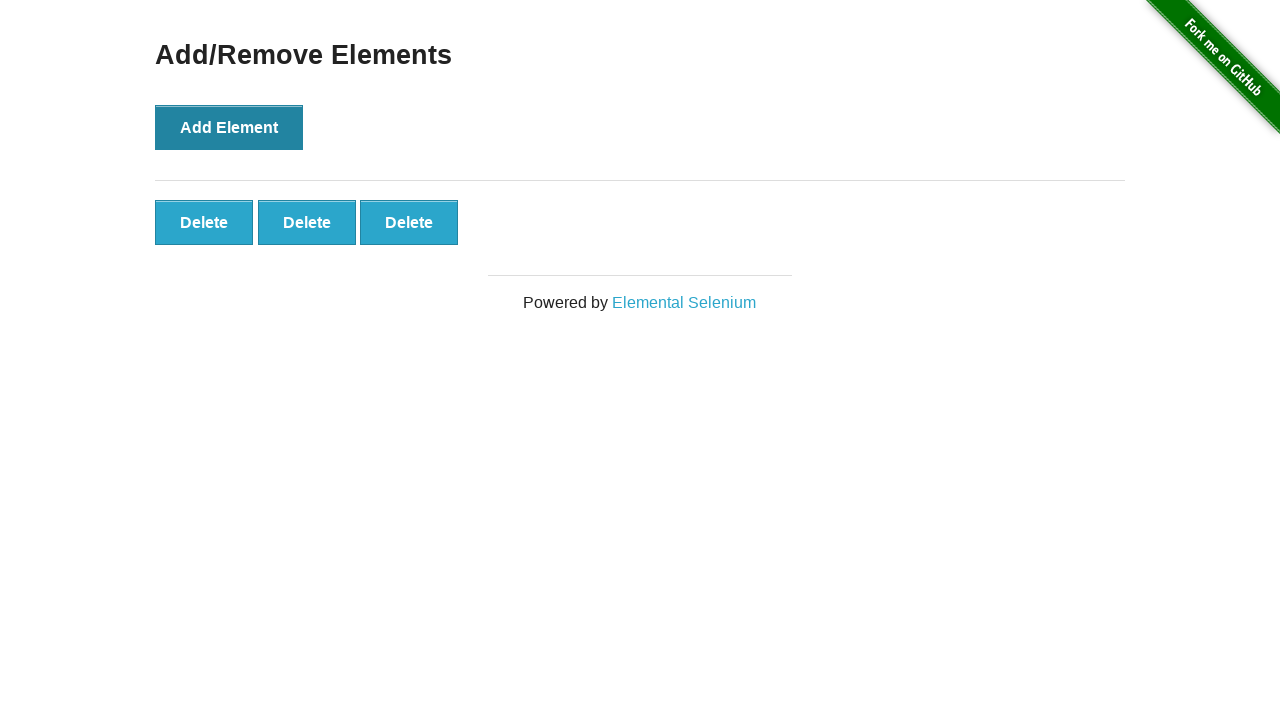

Clicked 'Add Element' button (iteration 4 of 4) at (229, 127) on xpath=//*[contains(text(),'Add Element')]
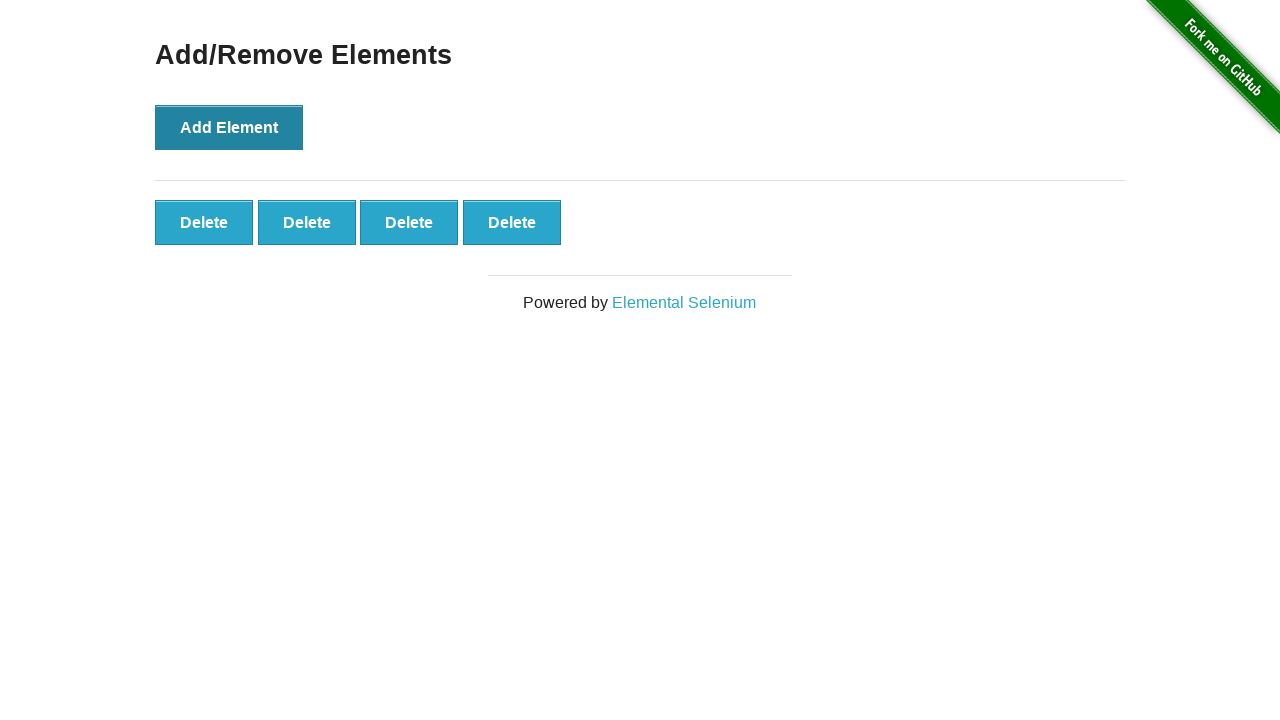

Waited 1000ms after adding element 4
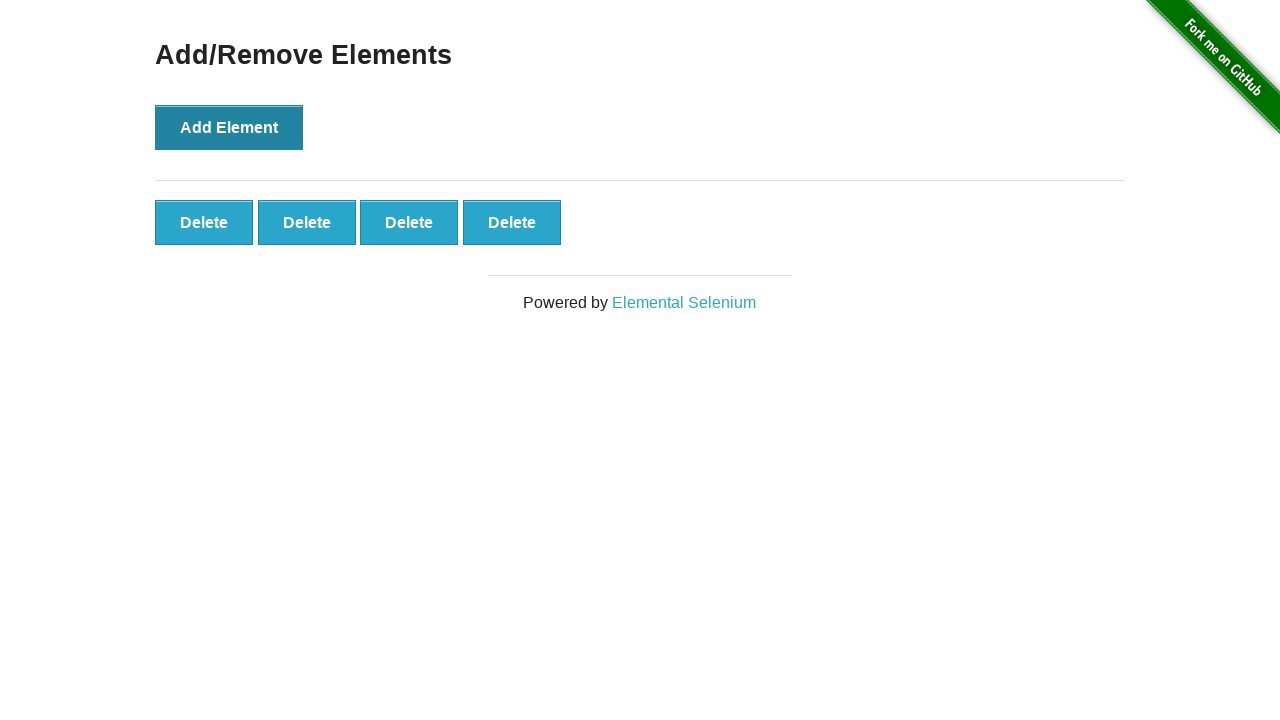

Located all delete buttons with class 'added-manually'
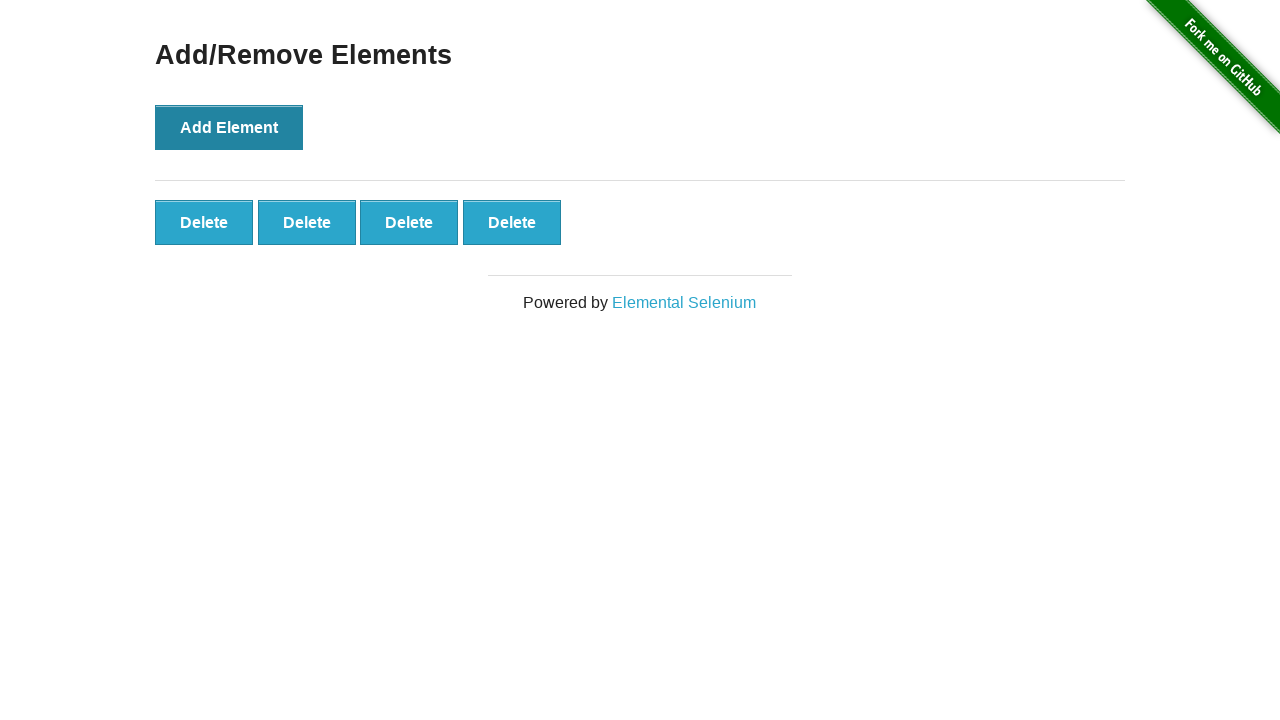

Verified that exactly 4 delete buttons are present
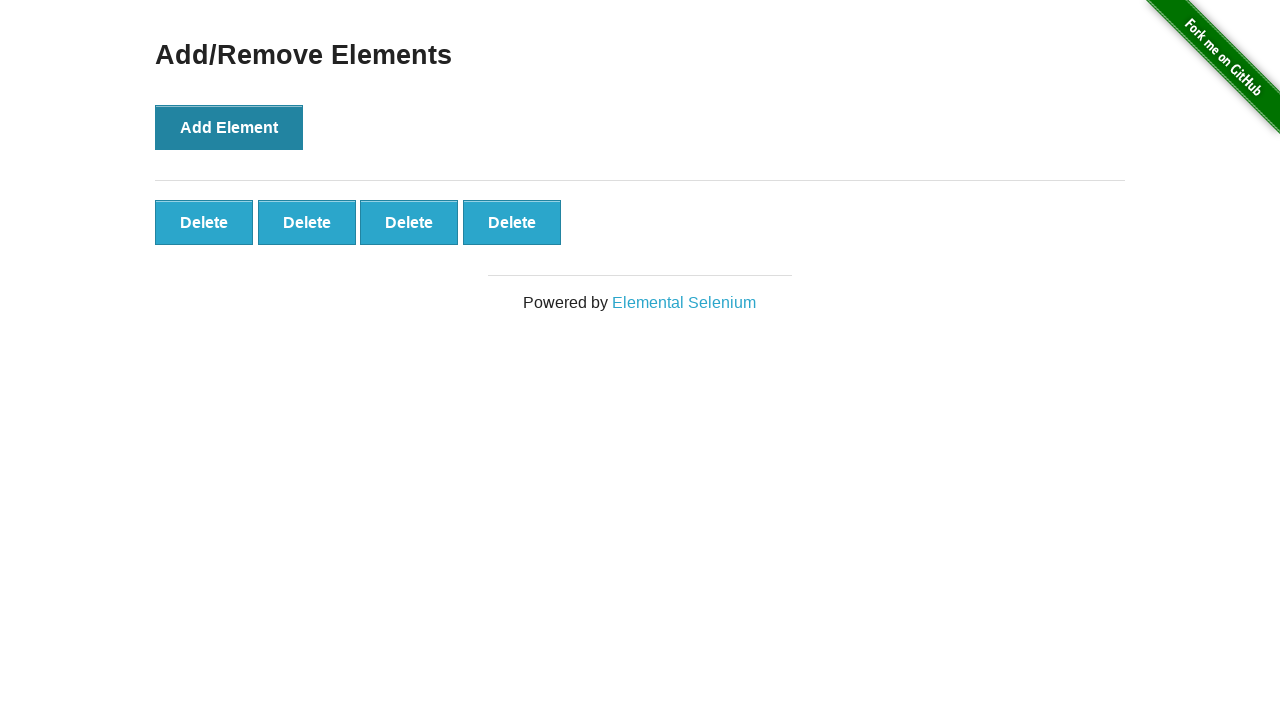

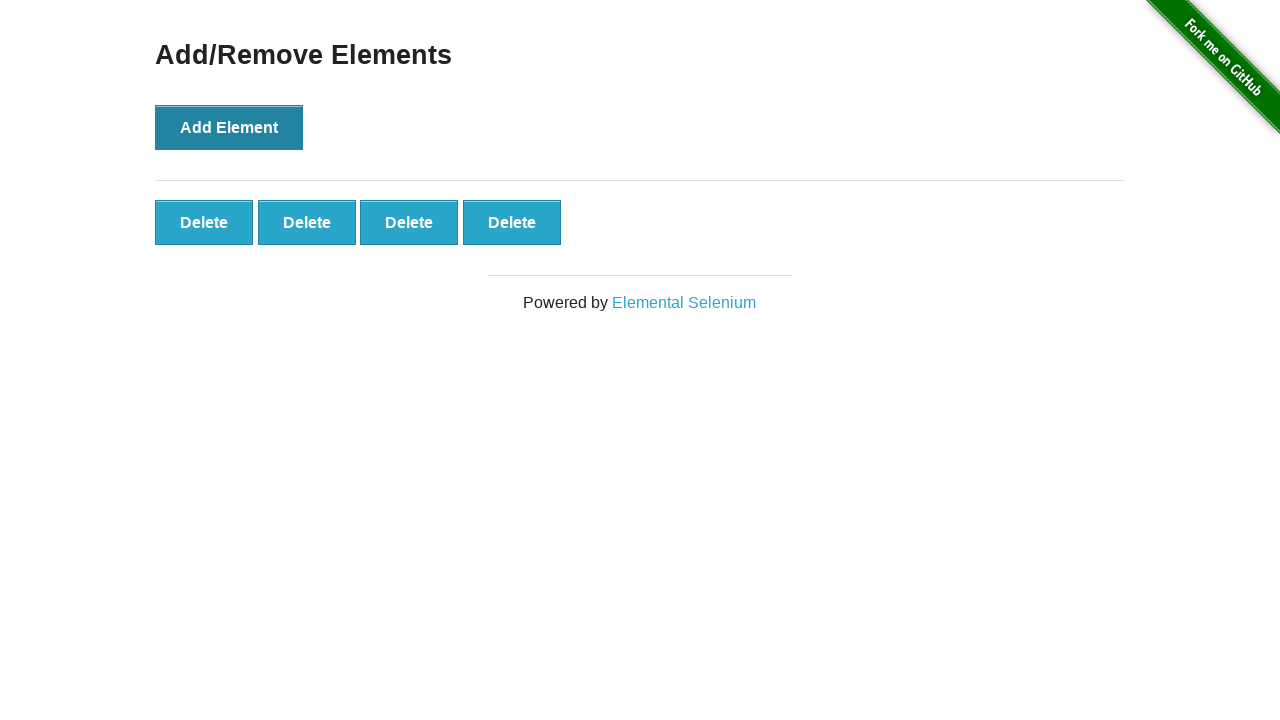